Clicks a button to trigger an alert and accepts (confirms) the alert dialog

Starting URL: https://www.tutorialspoint.com/selenium/practice/alerts.php

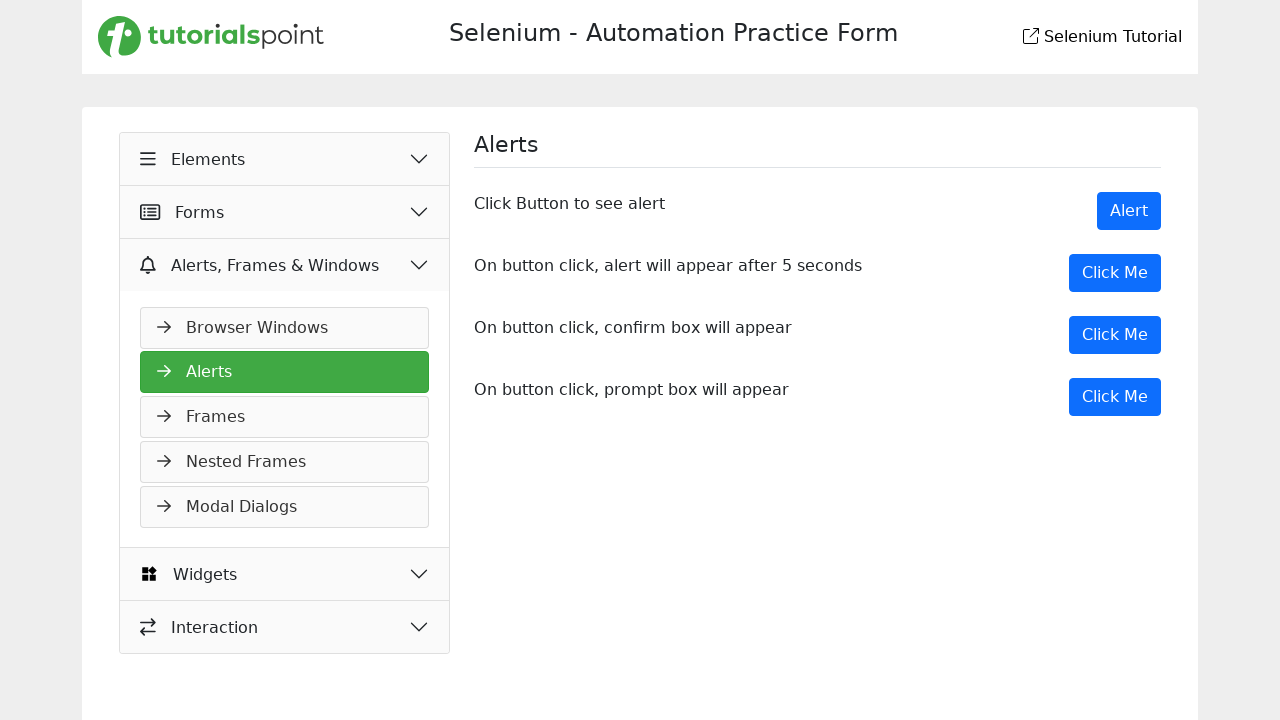

Set up dialog handler to accept alerts
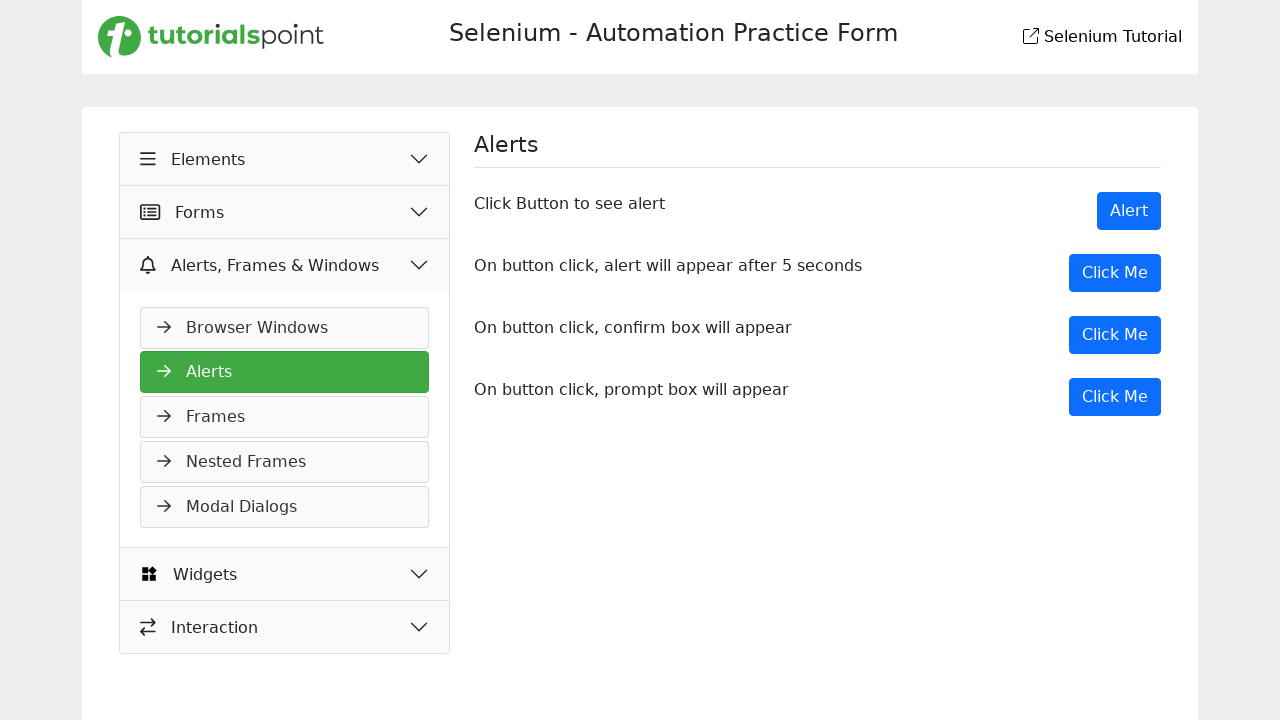

Clicked button to trigger alert dialog at (1115, 335) on xpath=//button[@onclick='myDesk()']
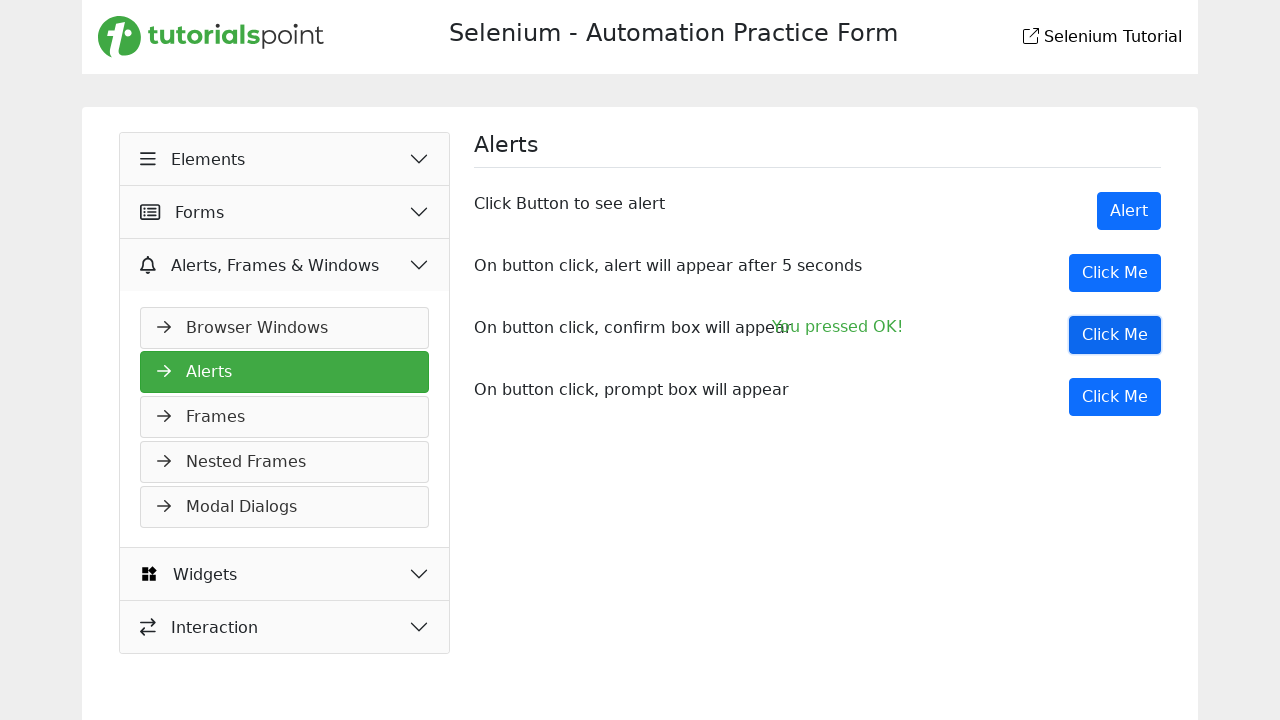

Alert dialog was accepted and handled
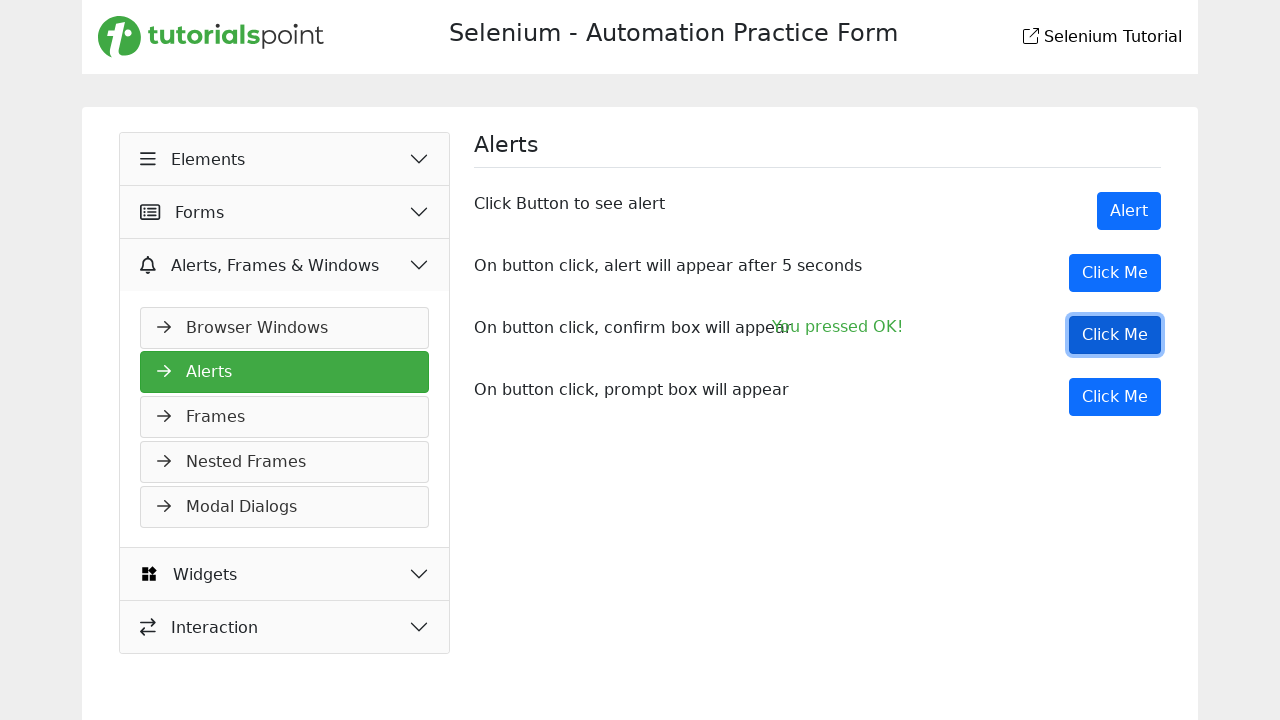

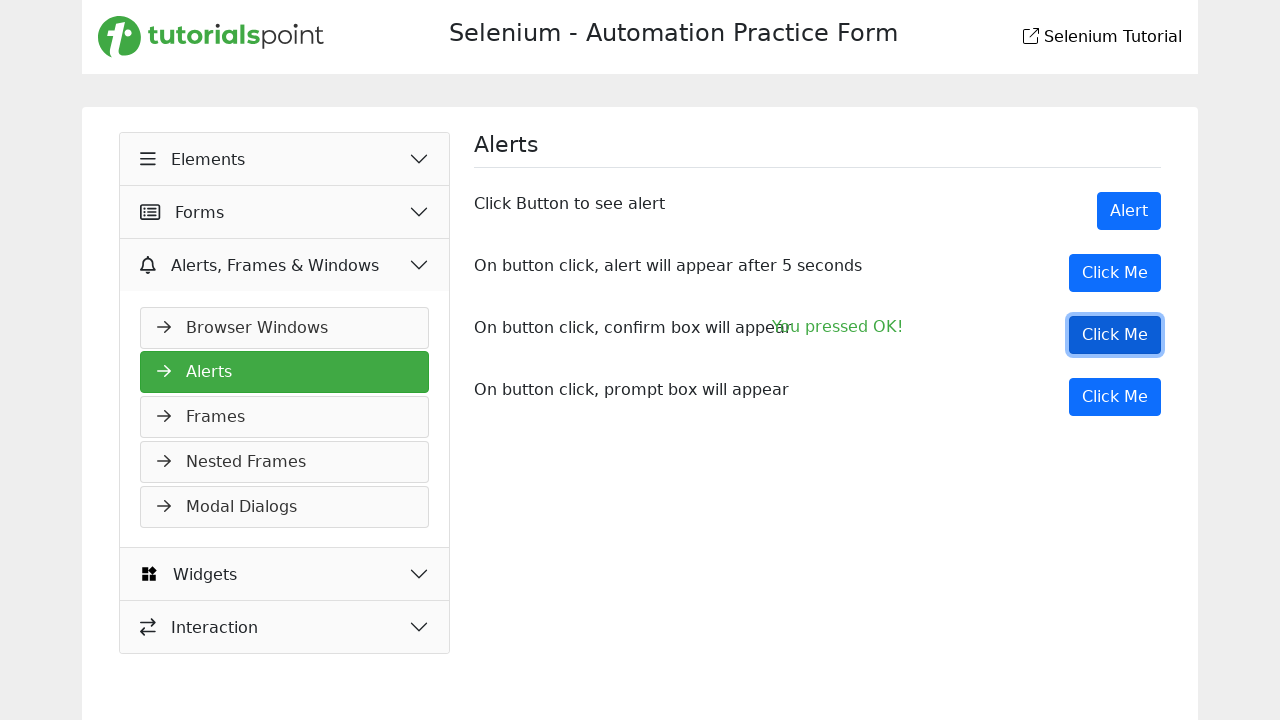